Tests relative locator functionality by finding an input field below a legend element and entering text into it

Starting URL: https://rahulshettyacademy.com/AutomationPractice/

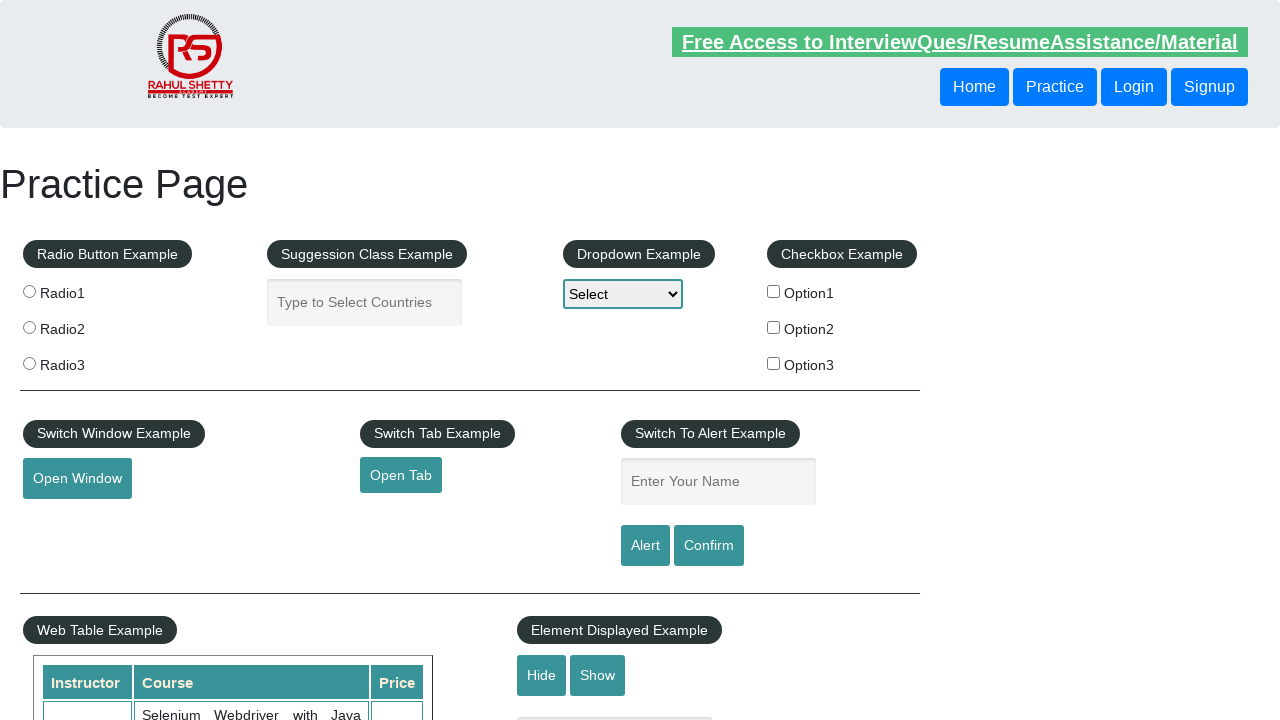

Navigated to AutomationPractice page
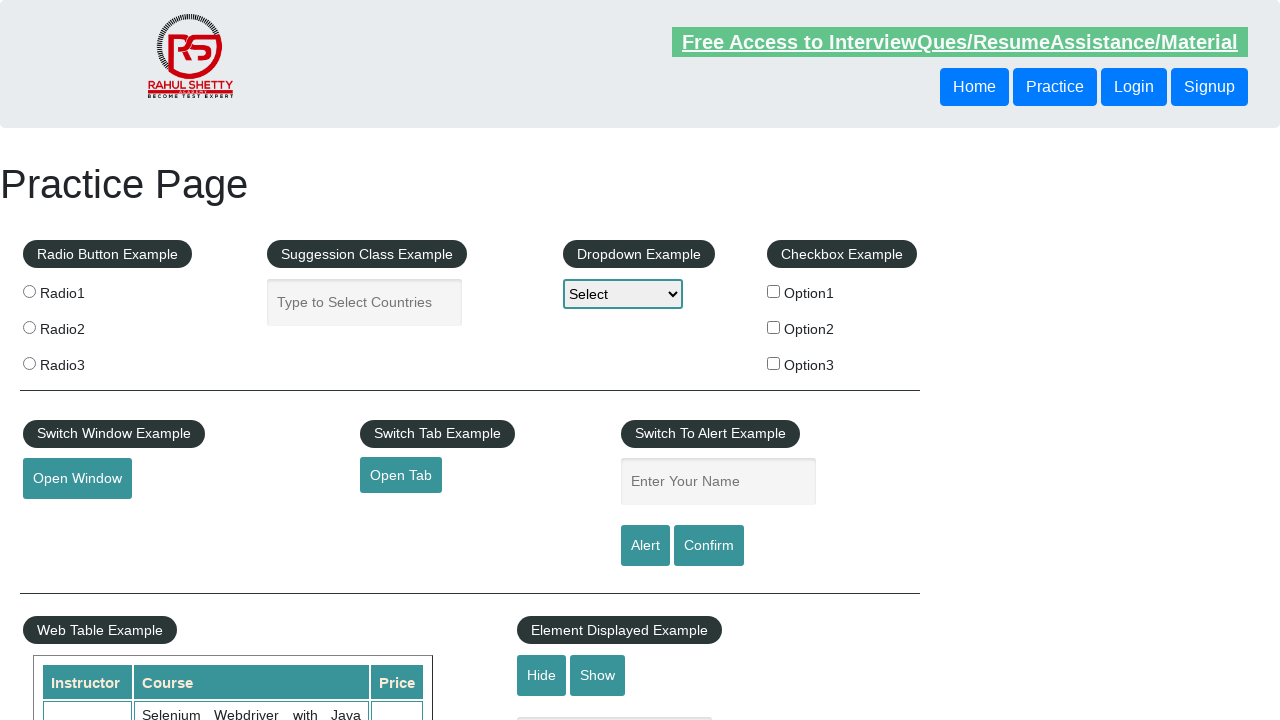

Located legend element with text 'Suggession Class Example'
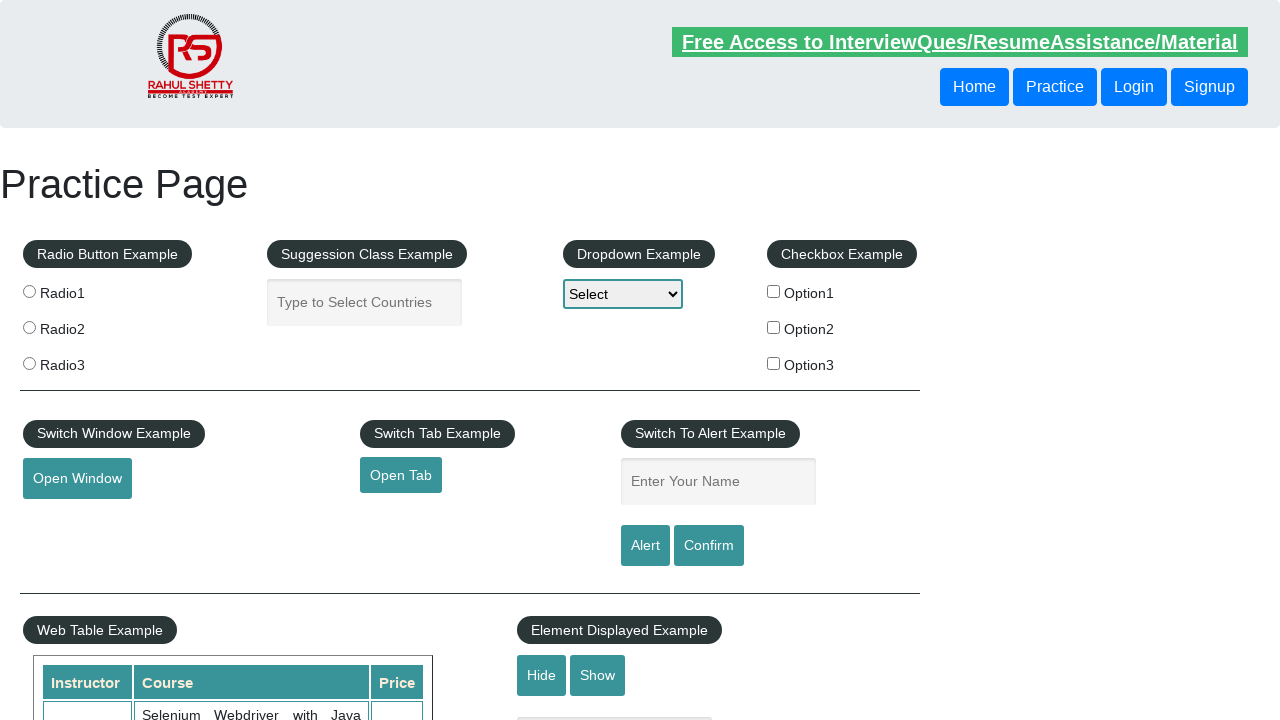

Filled input field below legend with 'Gogo' using relative XPath locator on xpath=//legend[text()='Suggession Class Example']/following::input[1]
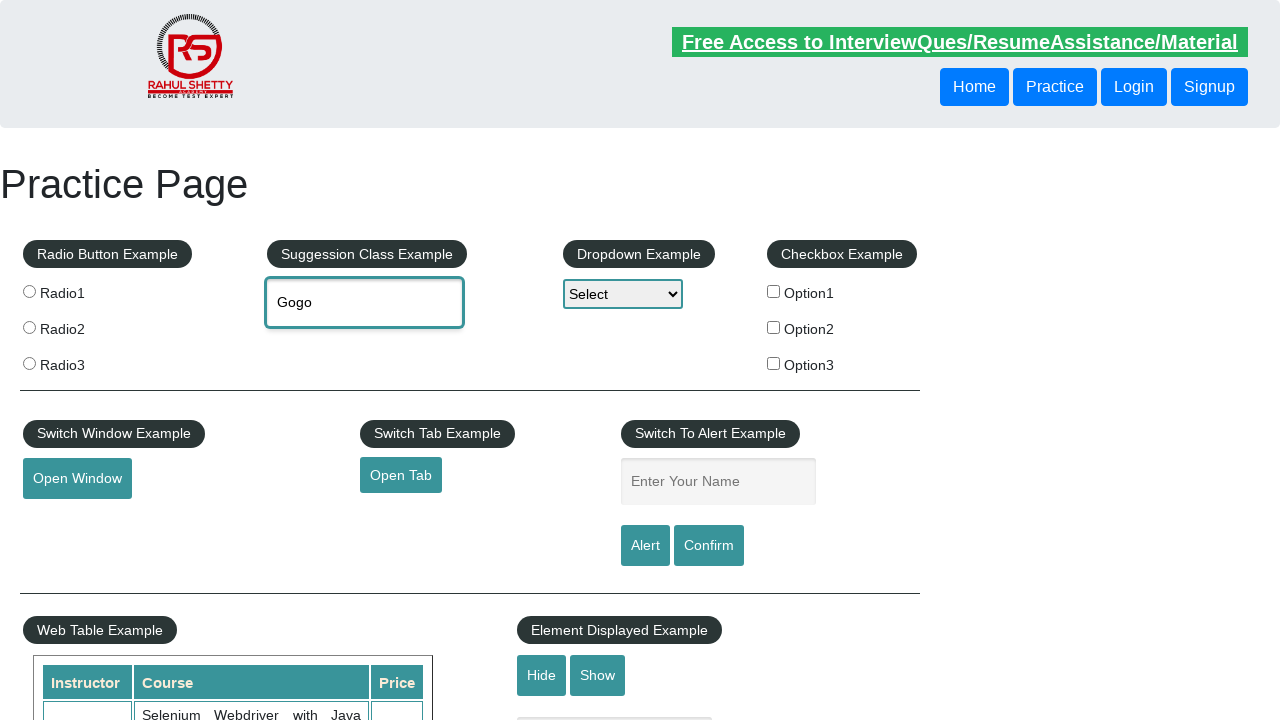

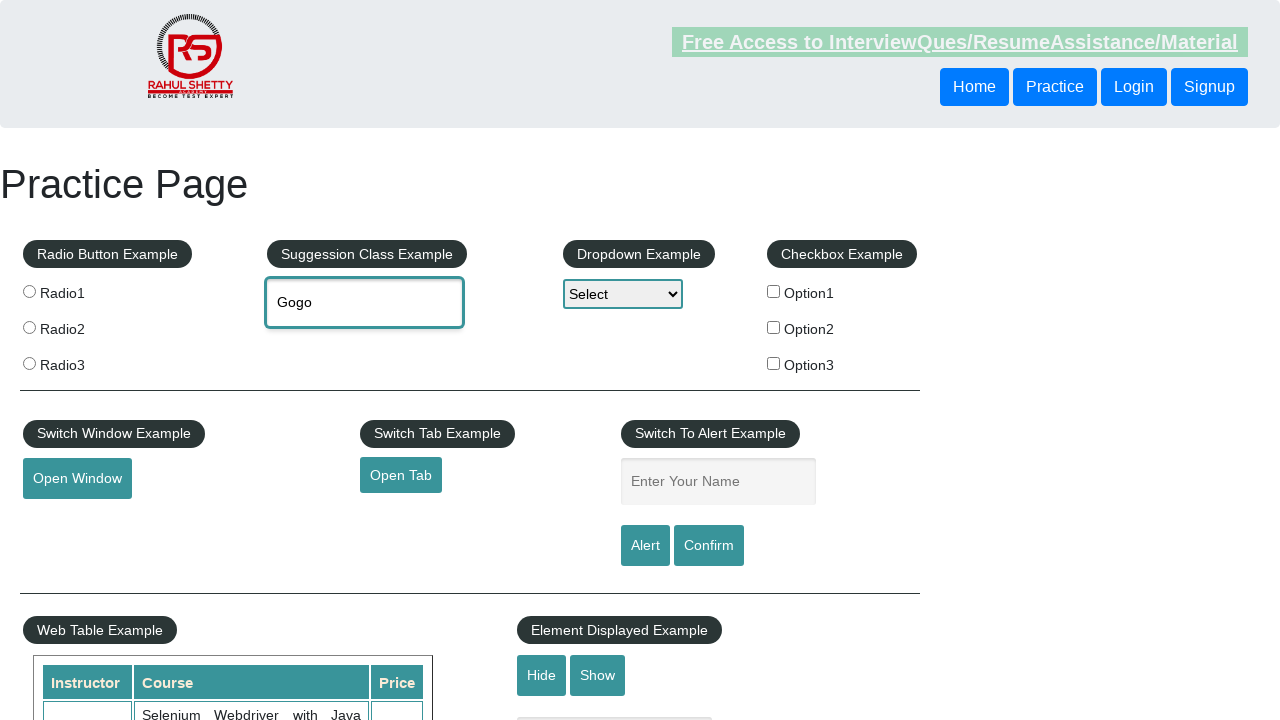